Navigates to DemoQA homepage and clicks on the Elements card to access the Elements section

Starting URL: https://demoqa.com/

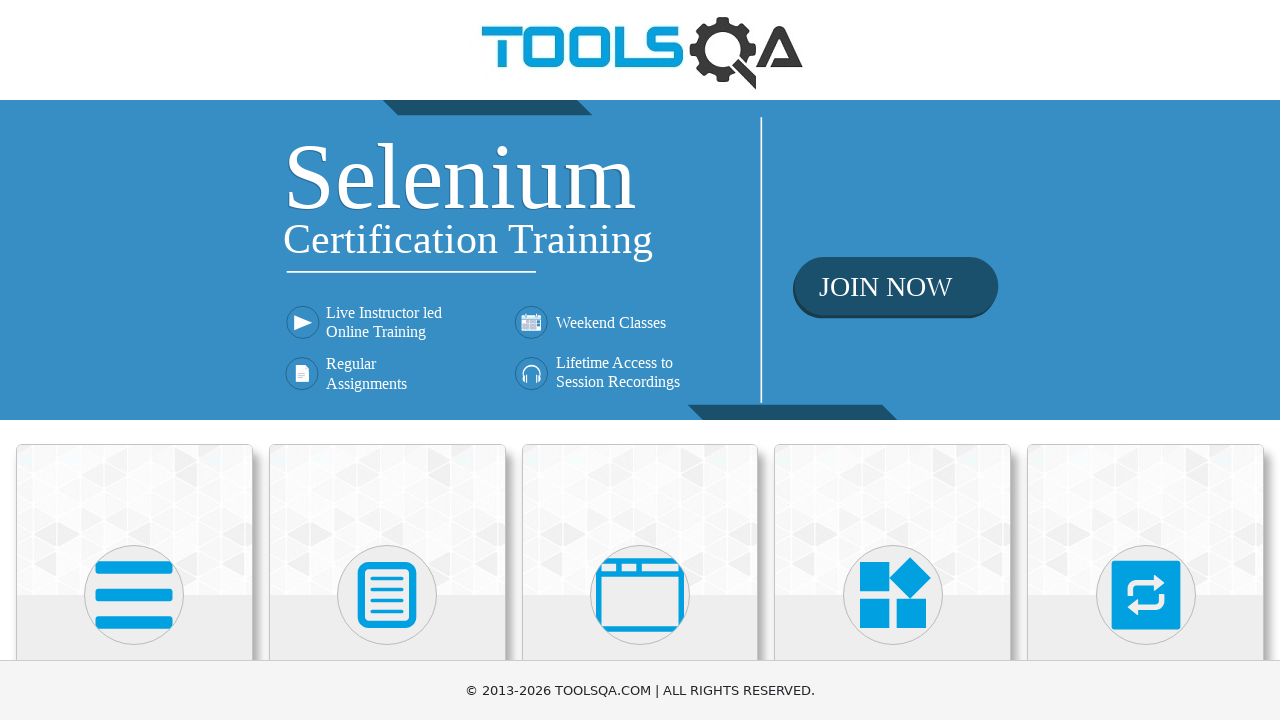

Navigated to DemoQA homepage
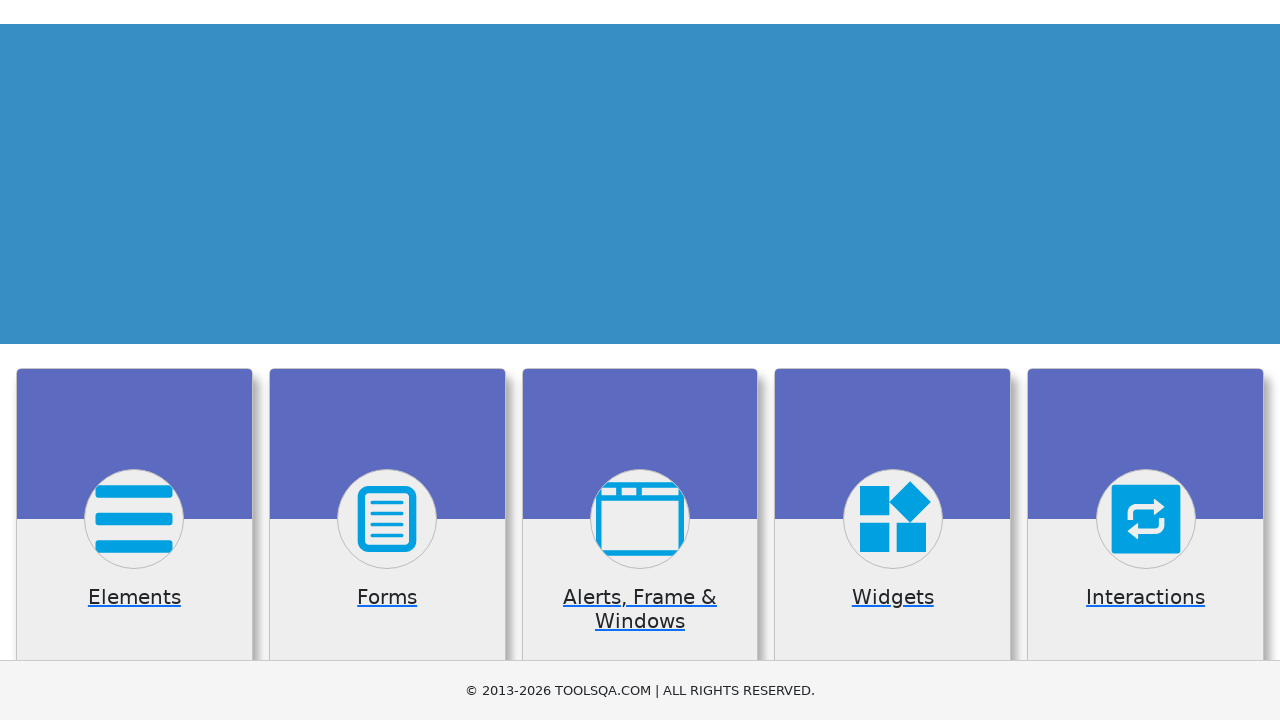

Clicked on the Elements card to access the Elements section at (134, 360) on xpath=//div[@class='card-body']/h5[contains(text(),'Elements')]
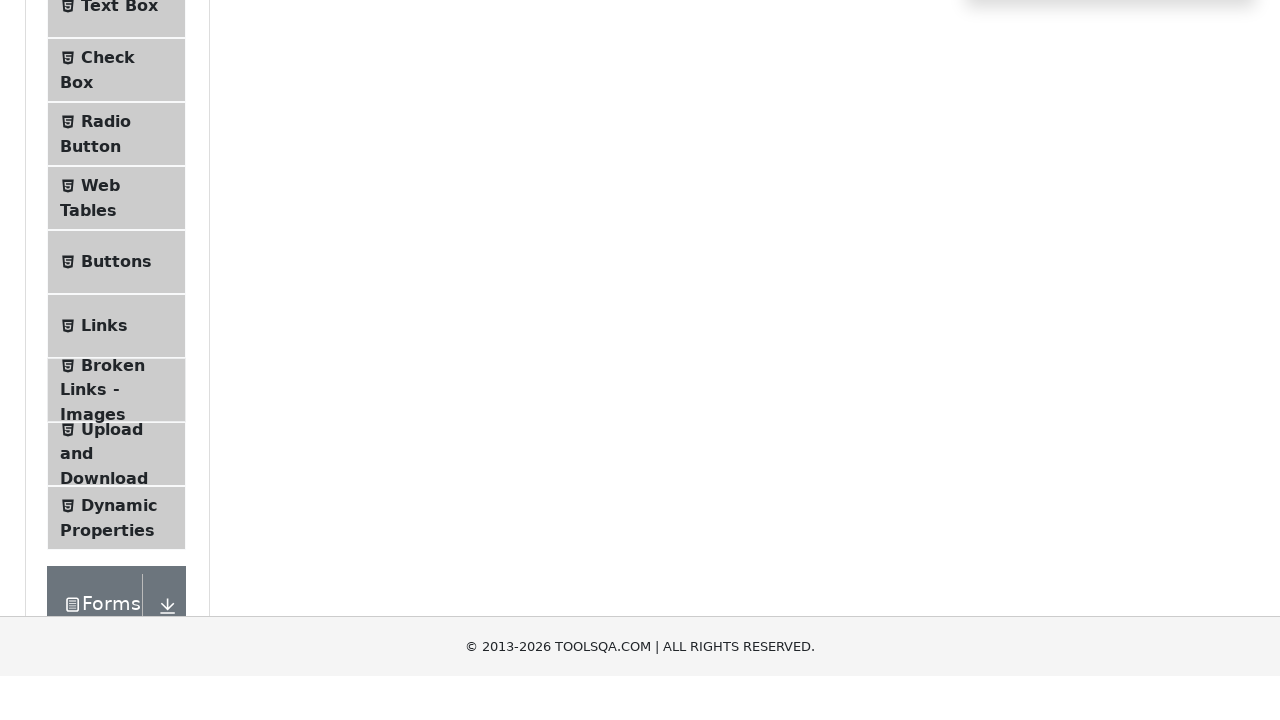

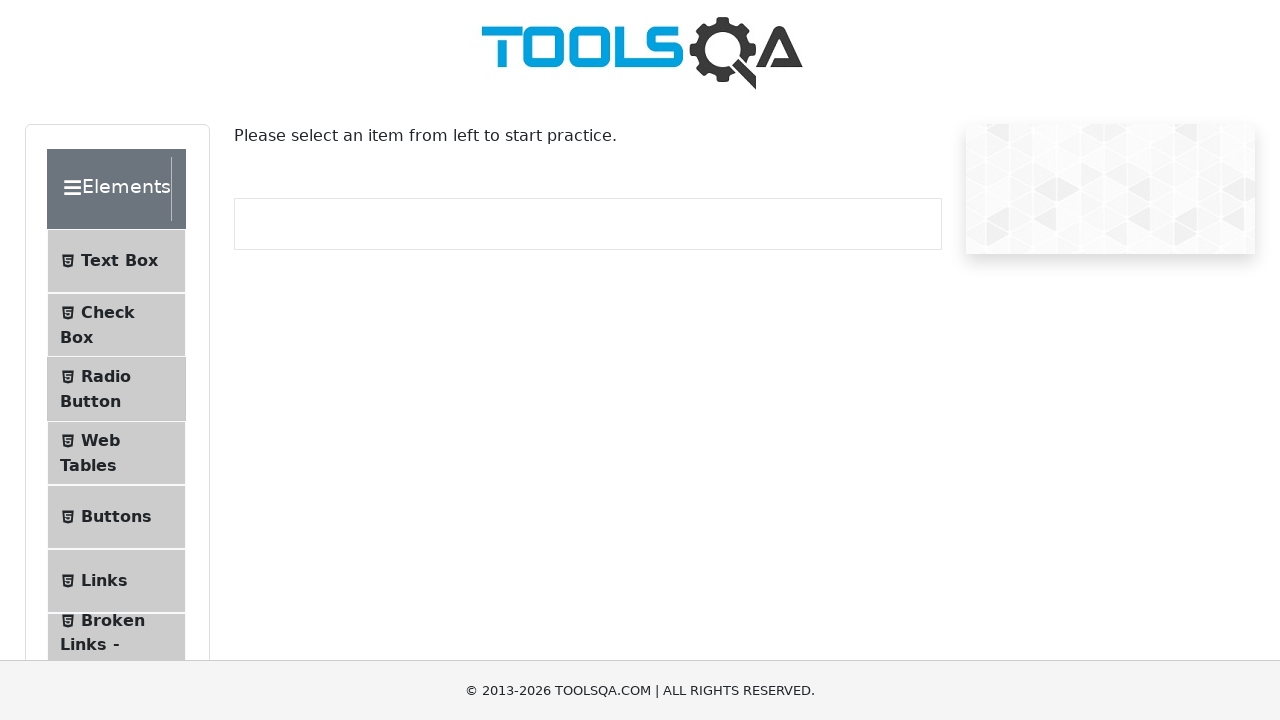